Tests checkbox functionality by navigating to an HTML tutorial page and clicking all checkboxes with the name "sports" in a specific section of the page.

Starting URL: http://www.tizag.com/htmlT/htmlcheckboxes.php

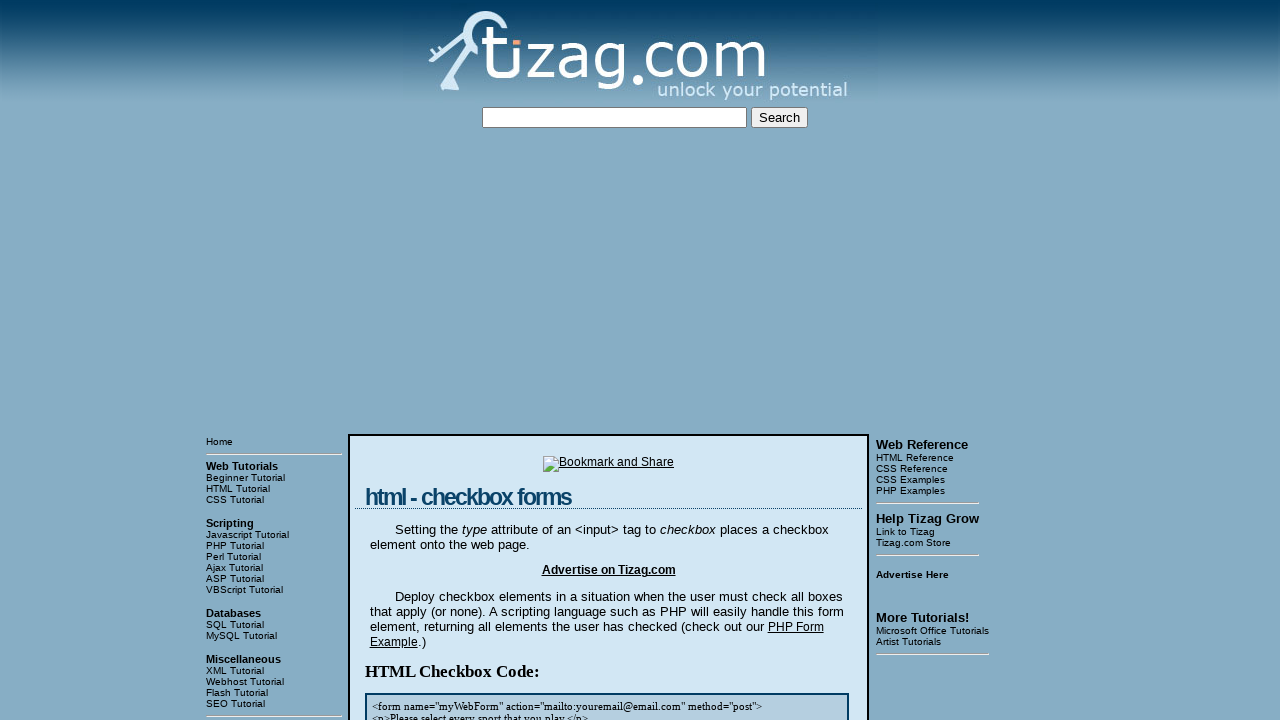

Waited for checkbox container div to load
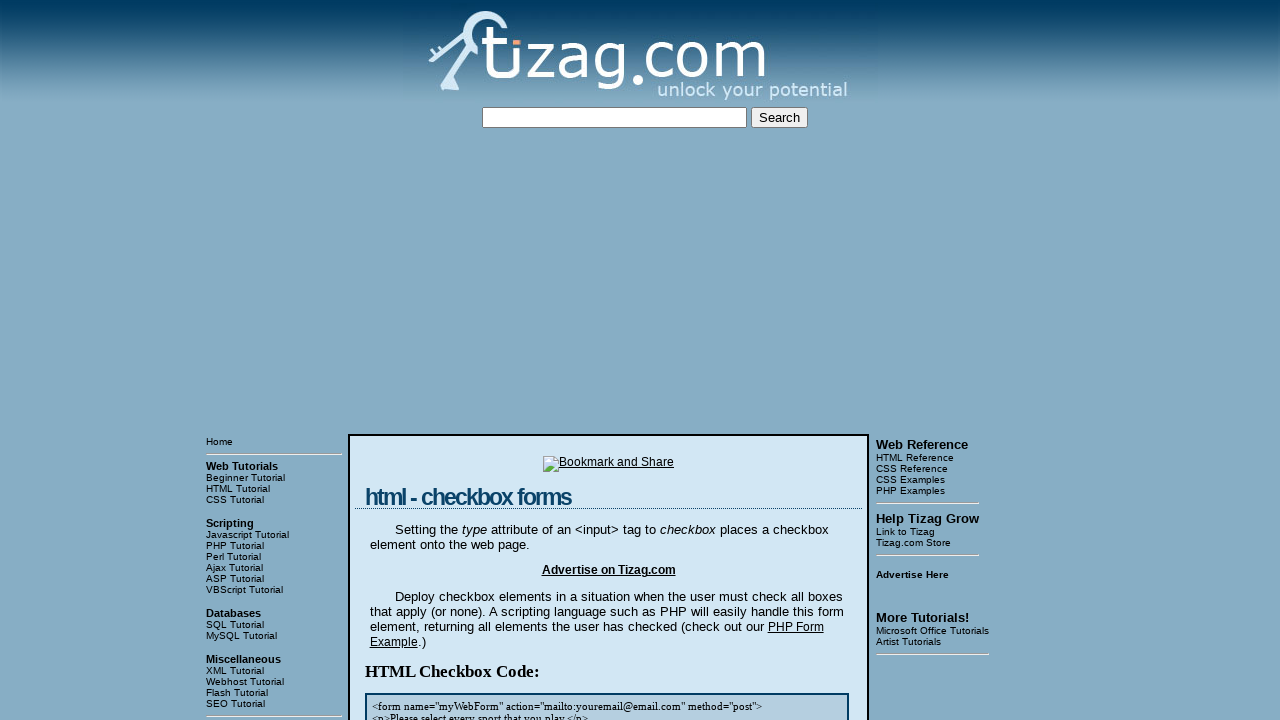

Located all checkboxes with name 'sports'
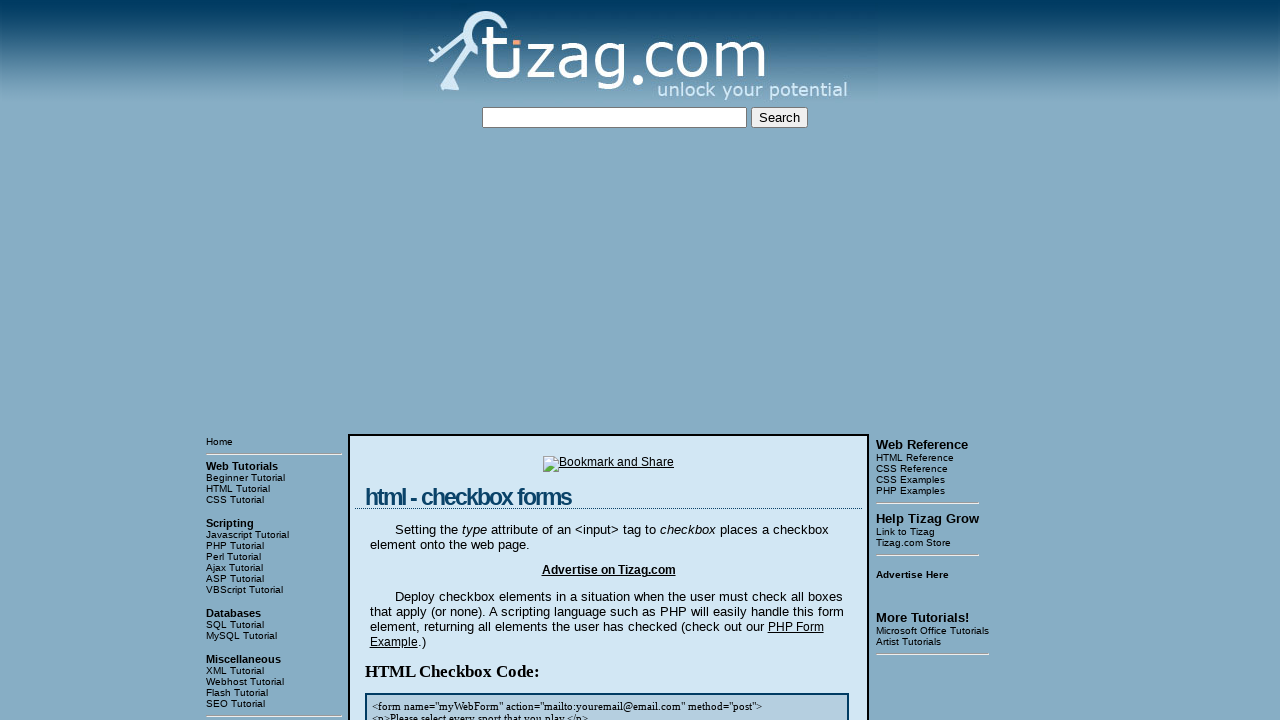

Found 8 checkboxes with name 'sports'
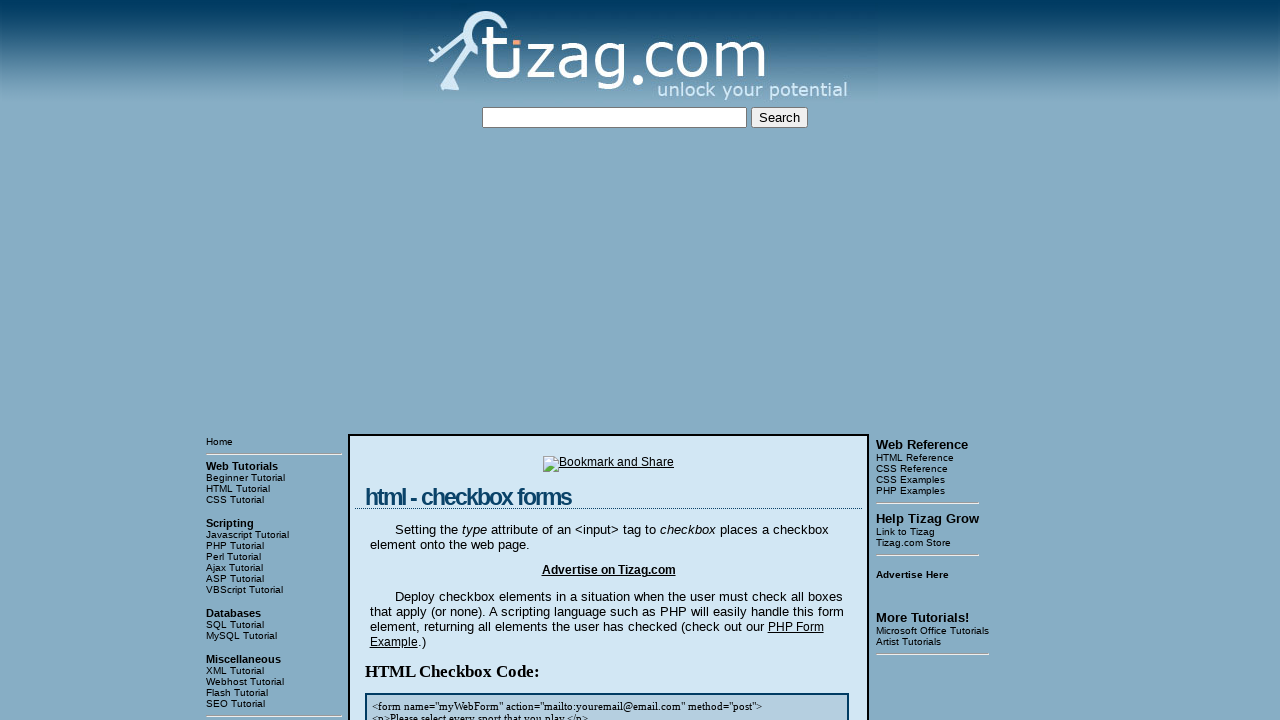

Clicked checkbox 1 of 8 at (422, 360) on input[name='sports'] >> nth=0
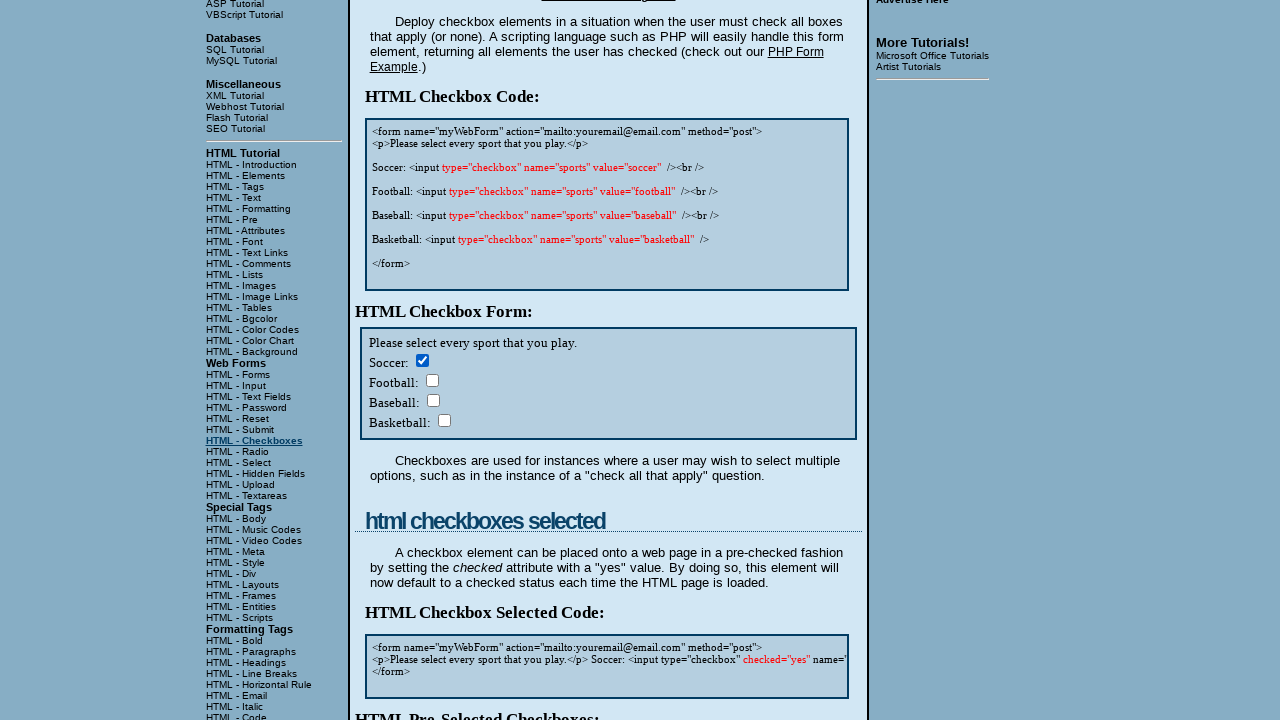

Clicked checkbox 2 of 8 at (432, 380) on input[name='sports'] >> nth=1
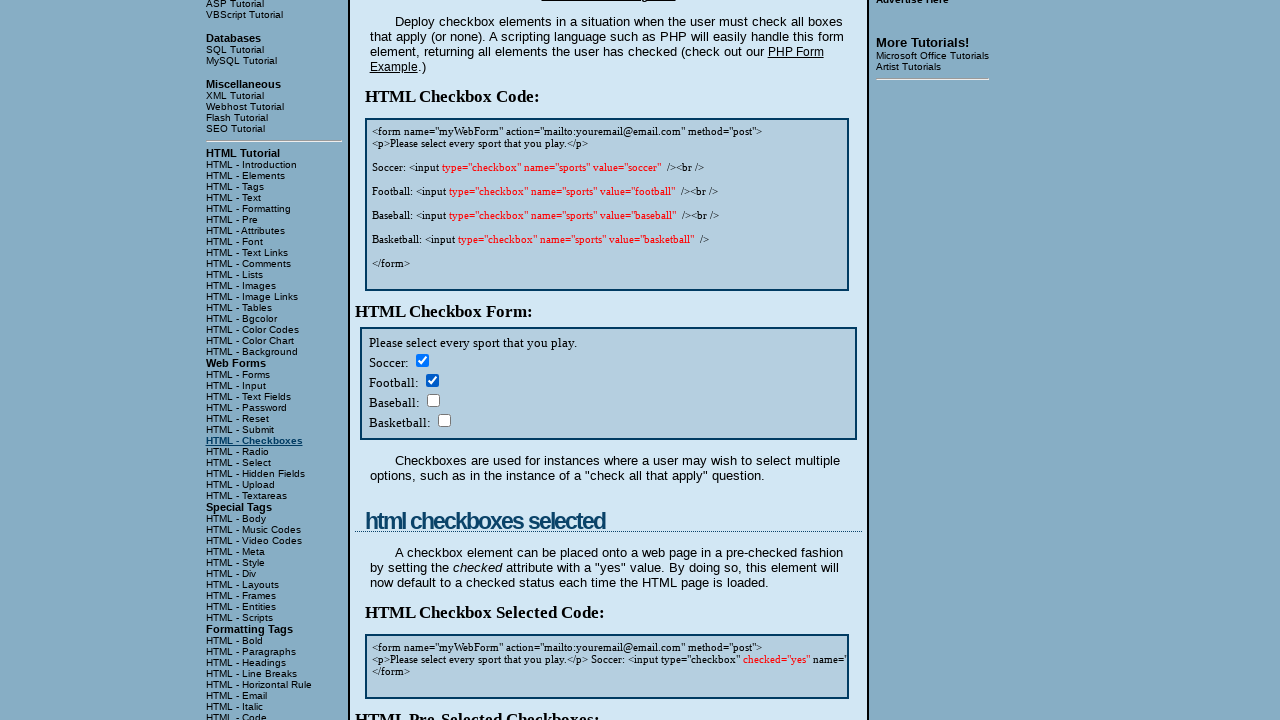

Clicked checkbox 3 of 8 at (433, 400) on input[name='sports'] >> nth=2
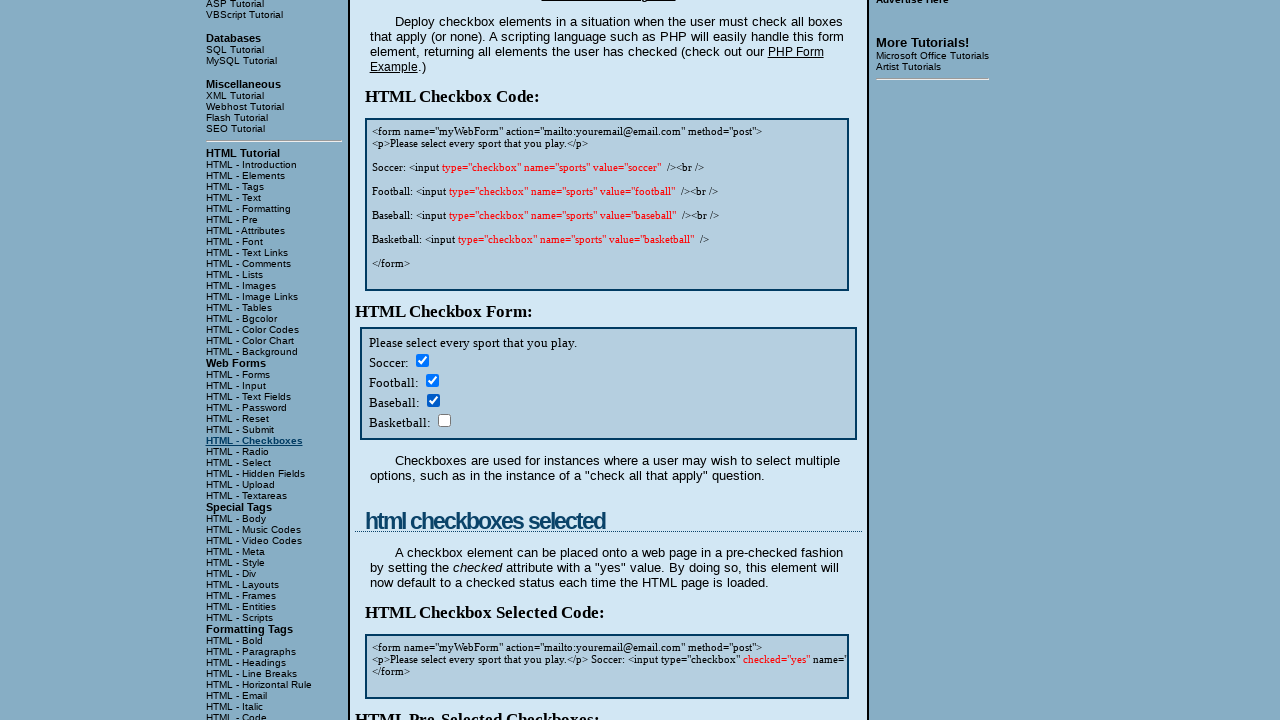

Clicked checkbox 4 of 8 at (444, 420) on input[name='sports'] >> nth=3
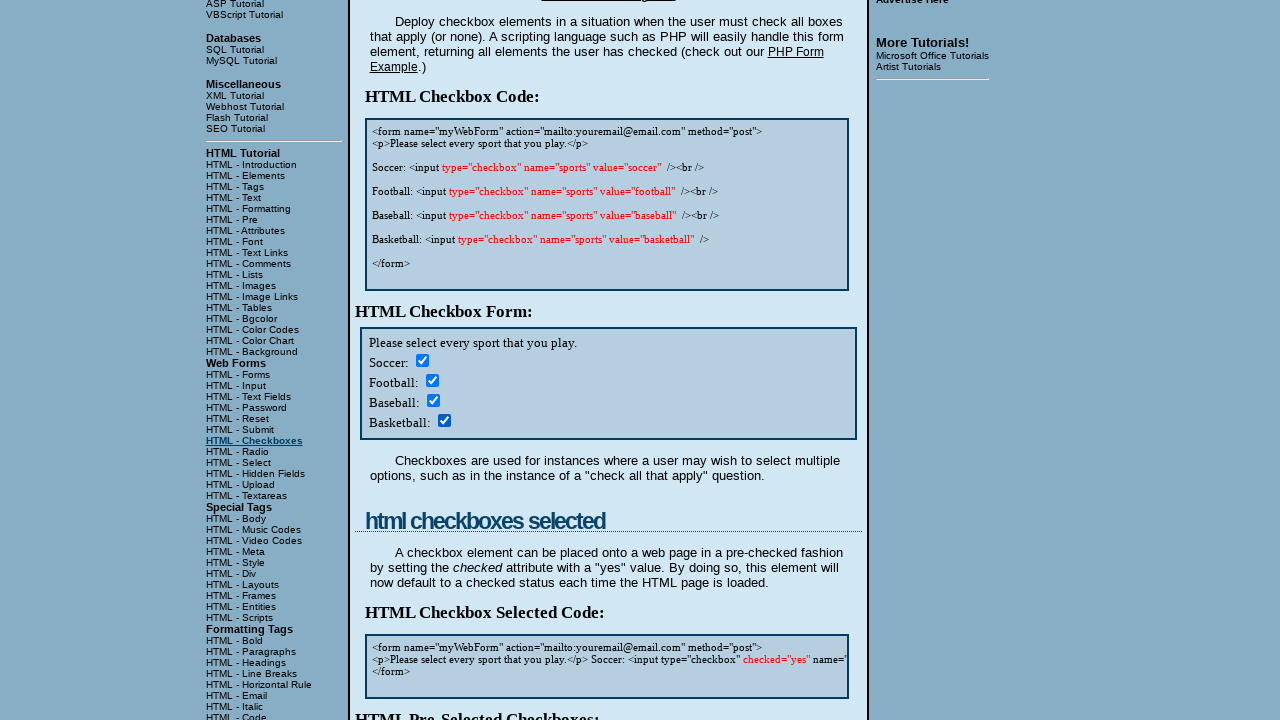

Clicked checkbox 5 of 8 at (422, 360) on input[name='sports'] >> nth=4
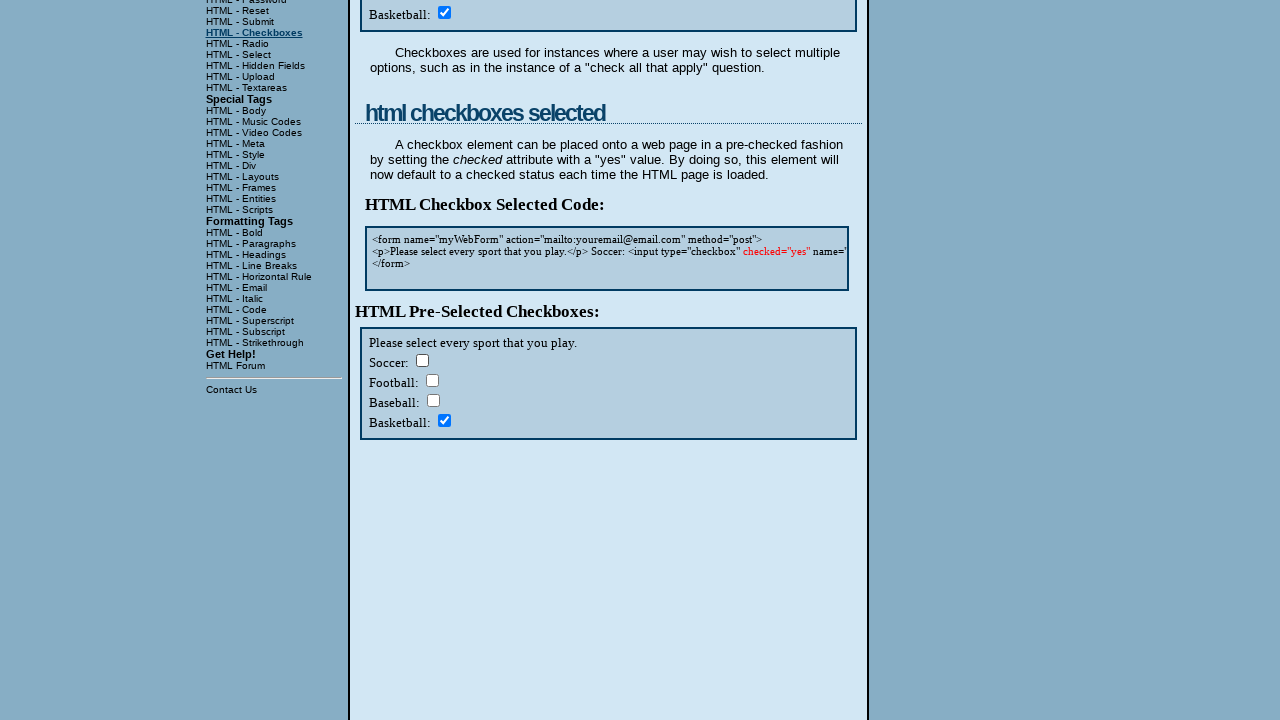

Clicked checkbox 6 of 8 at (432, 380) on input[name='sports'] >> nth=5
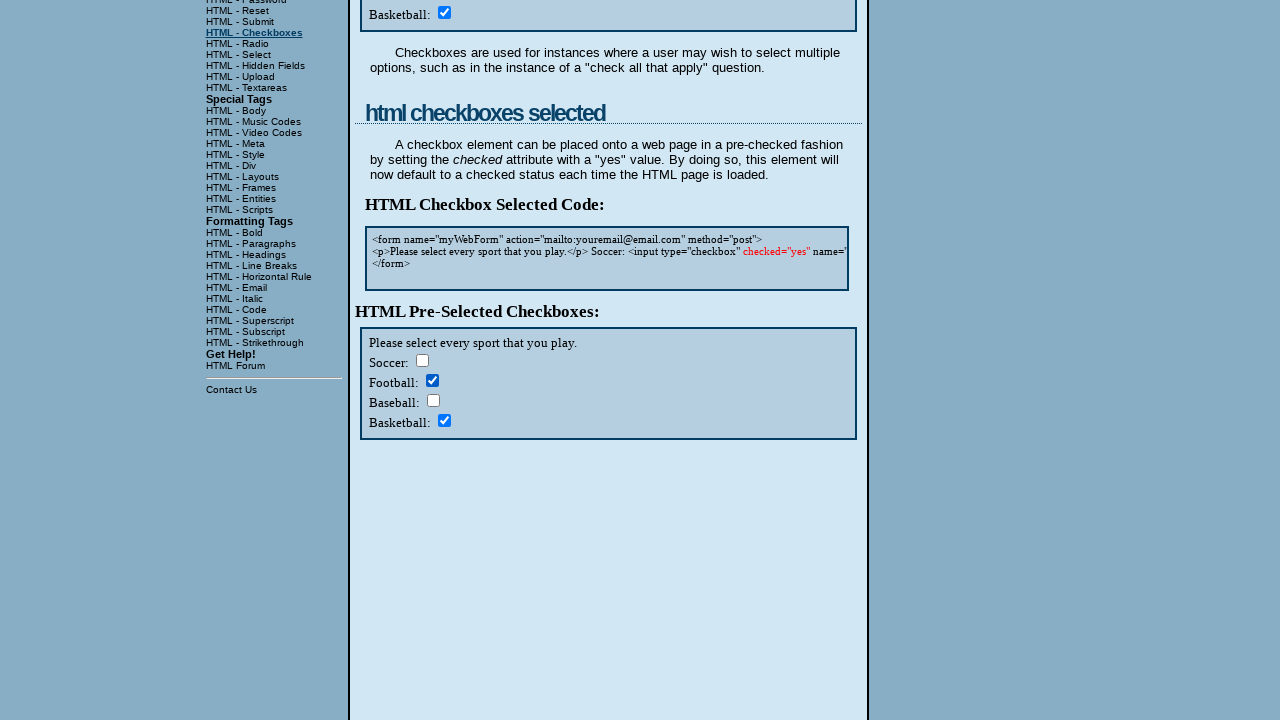

Clicked checkbox 7 of 8 at (433, 400) on input[name='sports'] >> nth=6
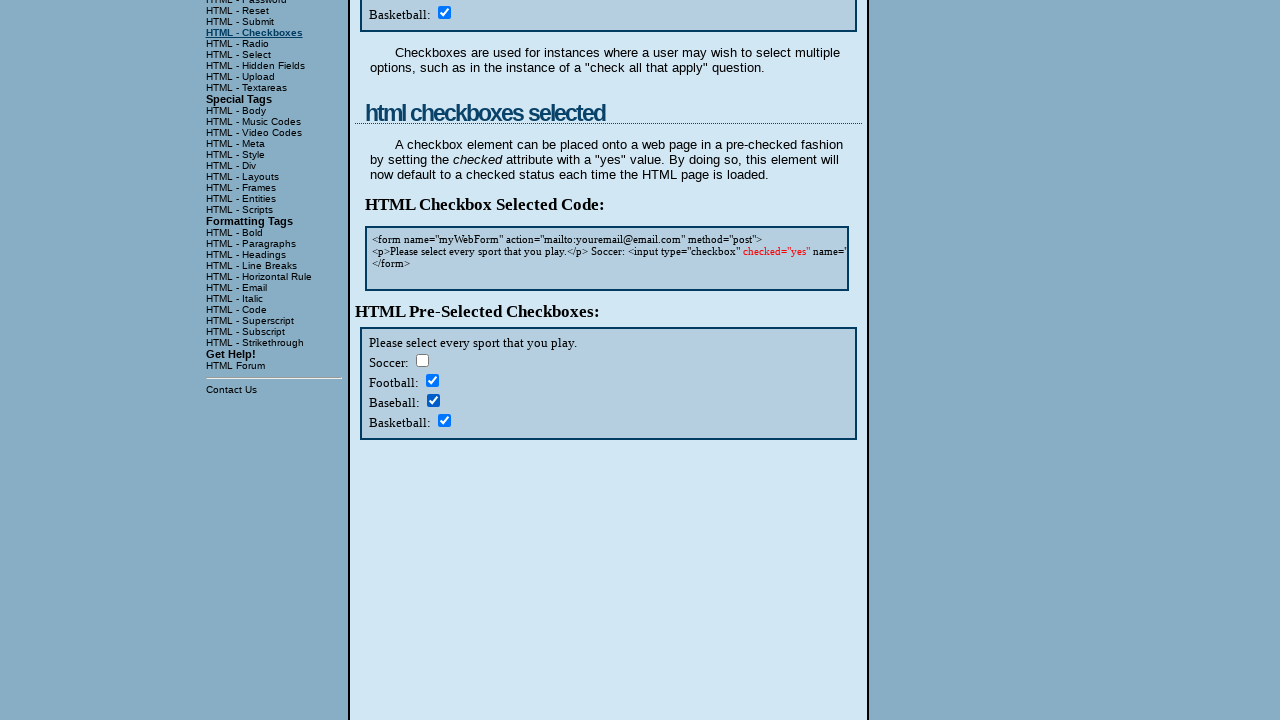

Clicked checkbox 8 of 8 at (444, 420) on input[name='sports'] >> nth=7
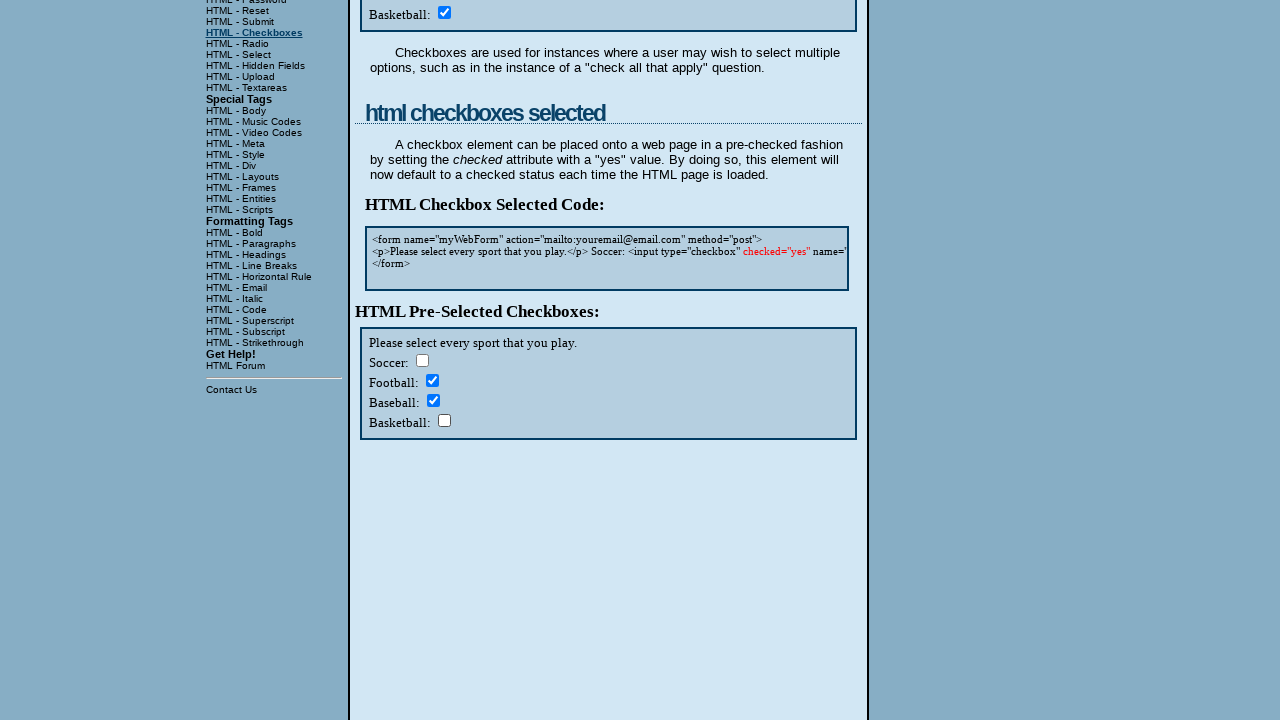

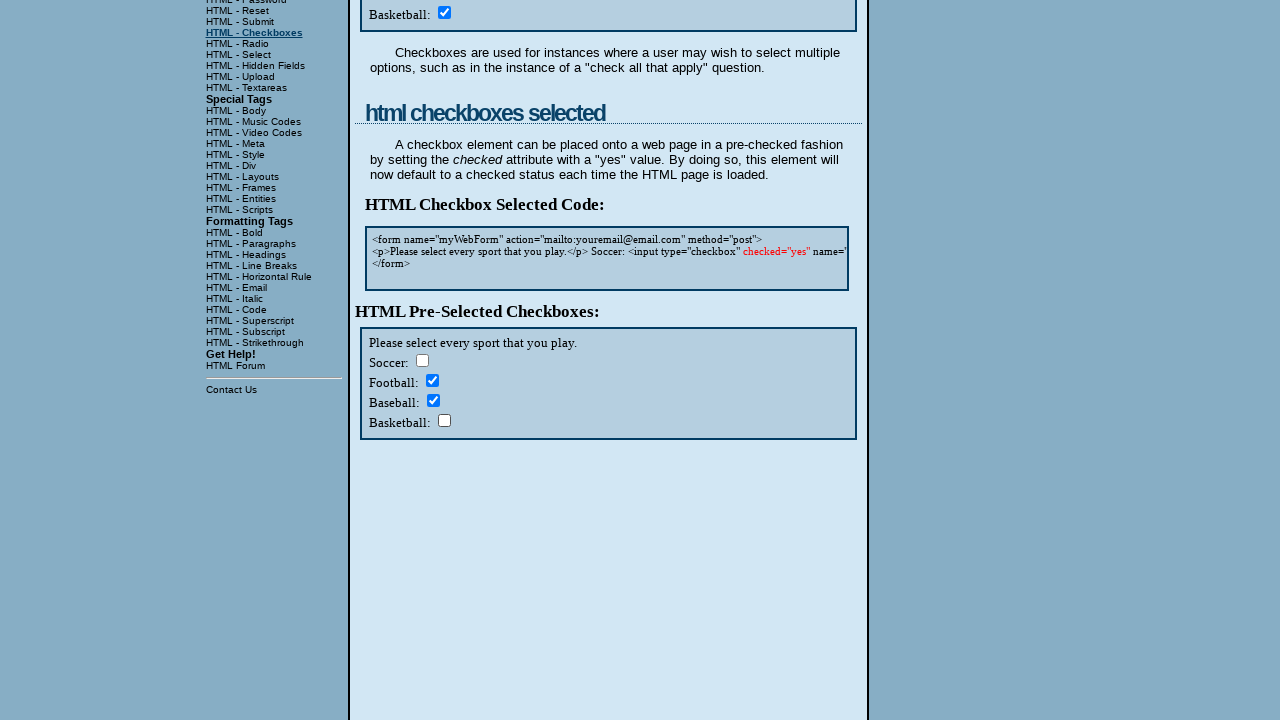